Navigates to a book catalog page and scrolls through the entire page to ensure all content loads, then verifies that book product elements are displayed.

Starting URL: https://books.toscrape.com/

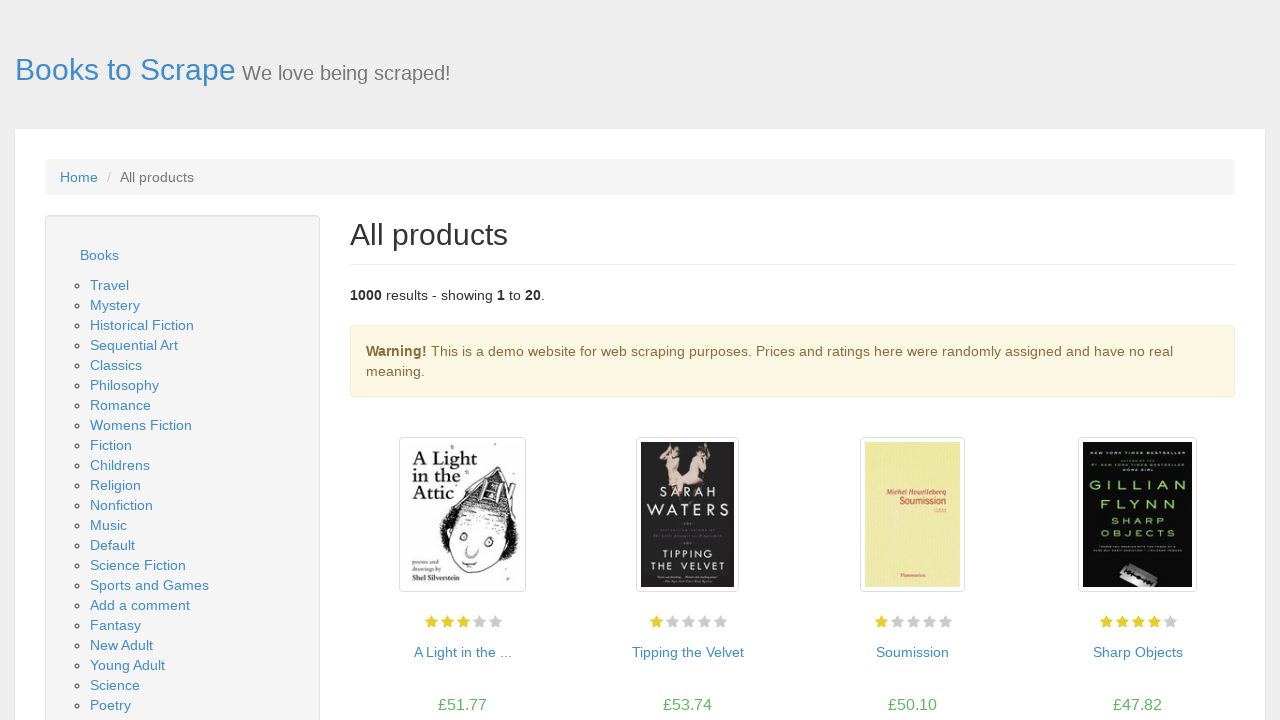

Waited for page body to load
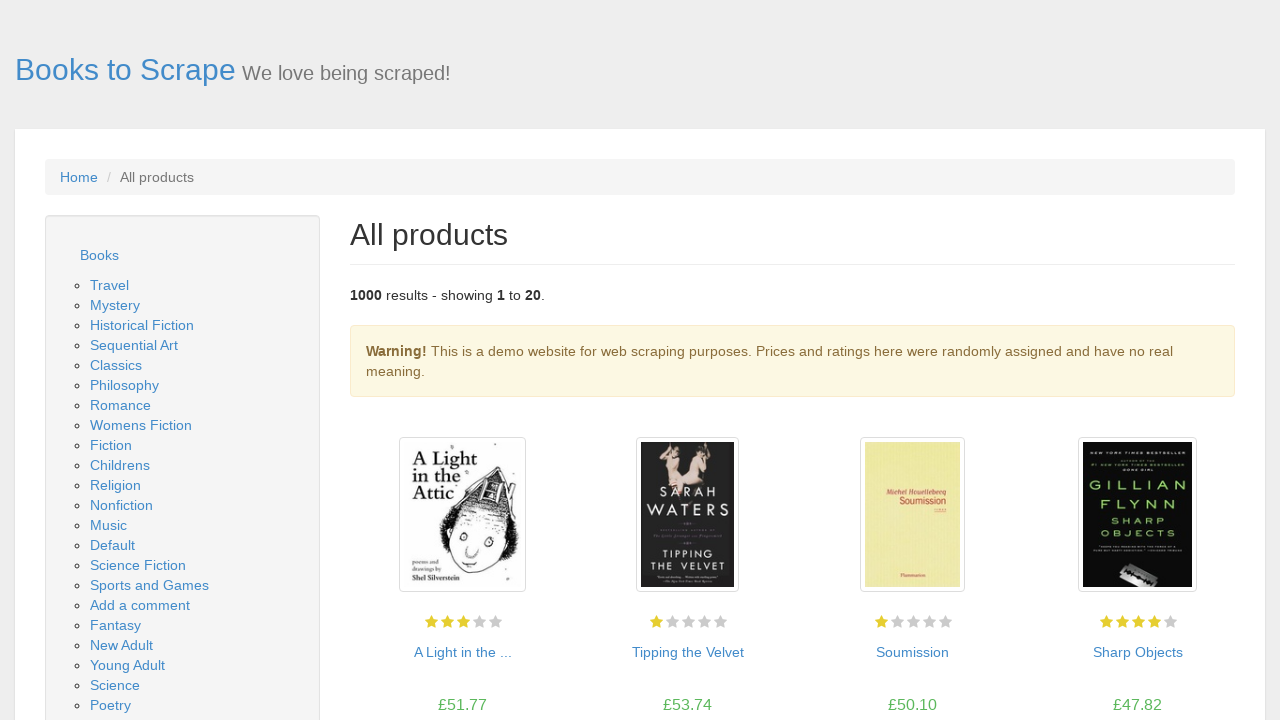

Scrolled to bottom of page to load more content
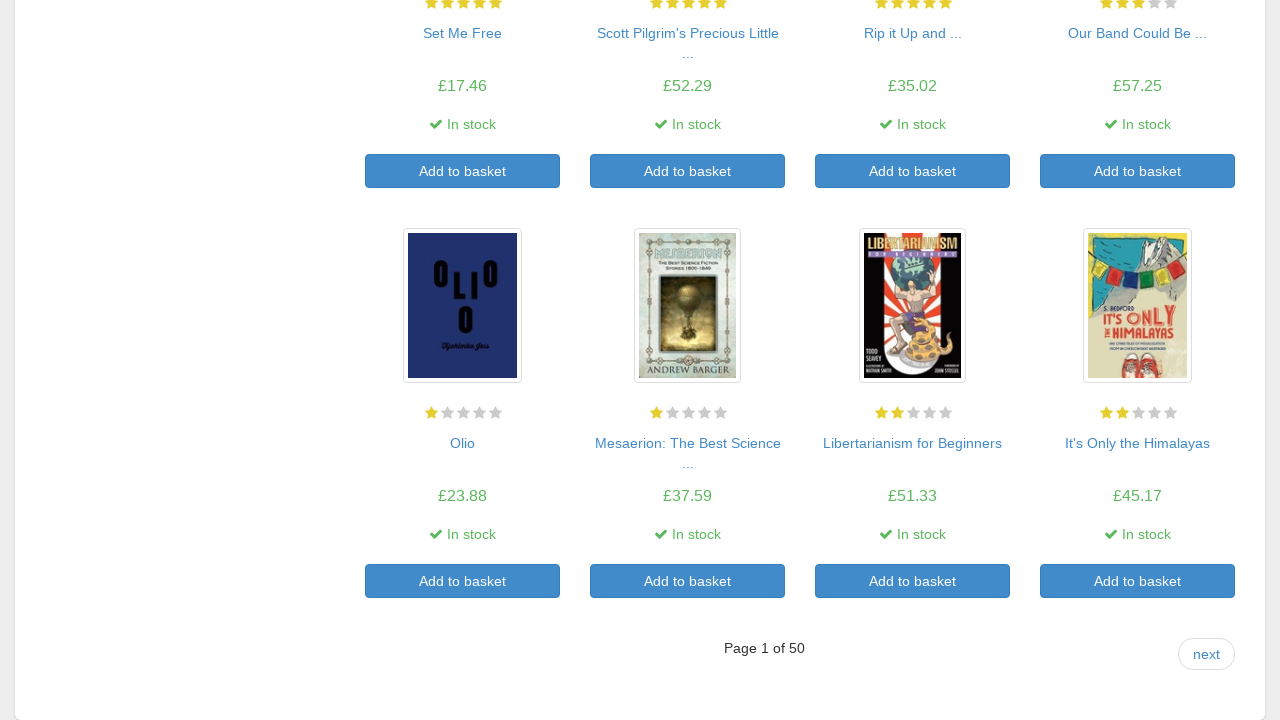

Waited 2 seconds for new content to load
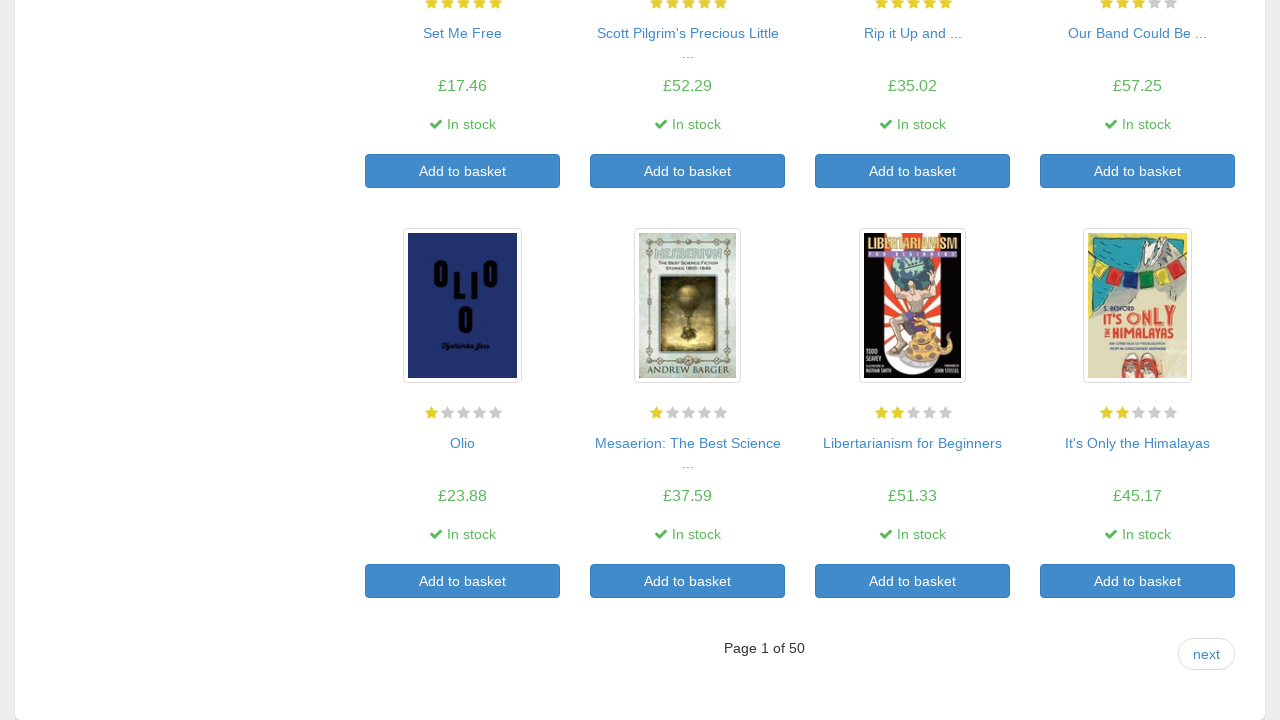

Verified book product elements are displayed on the page
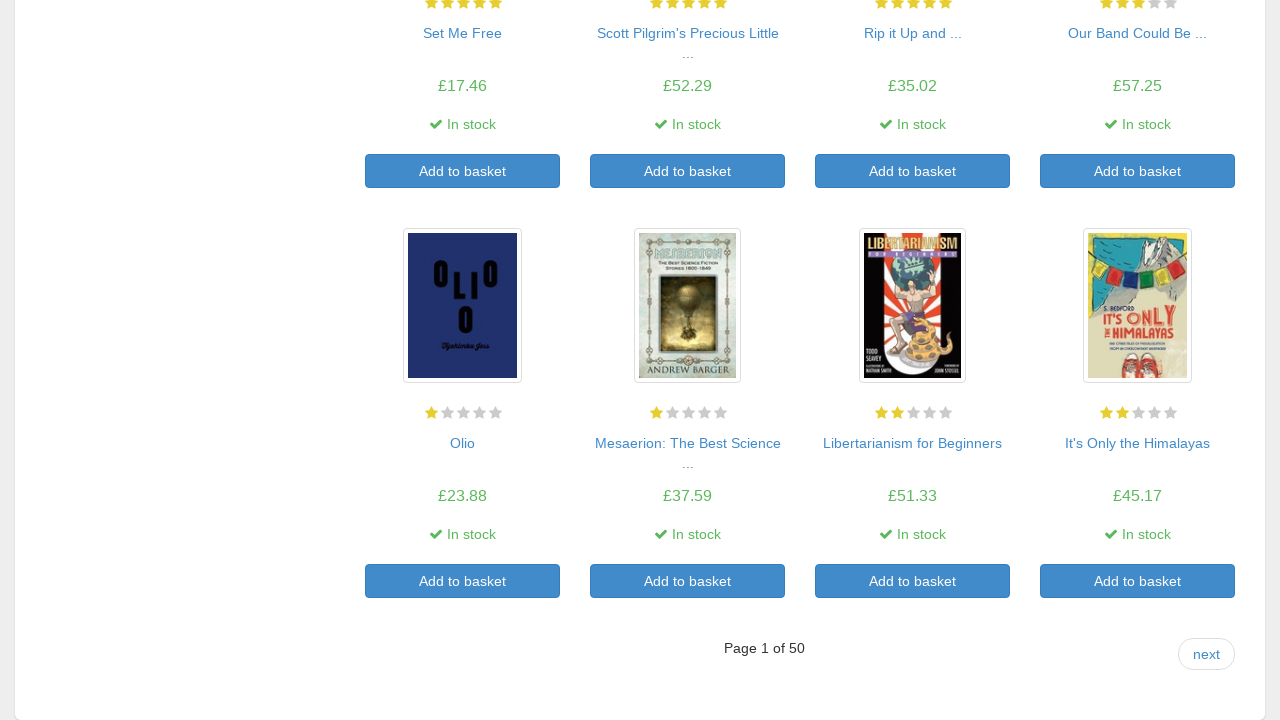

Verified book titles are visible
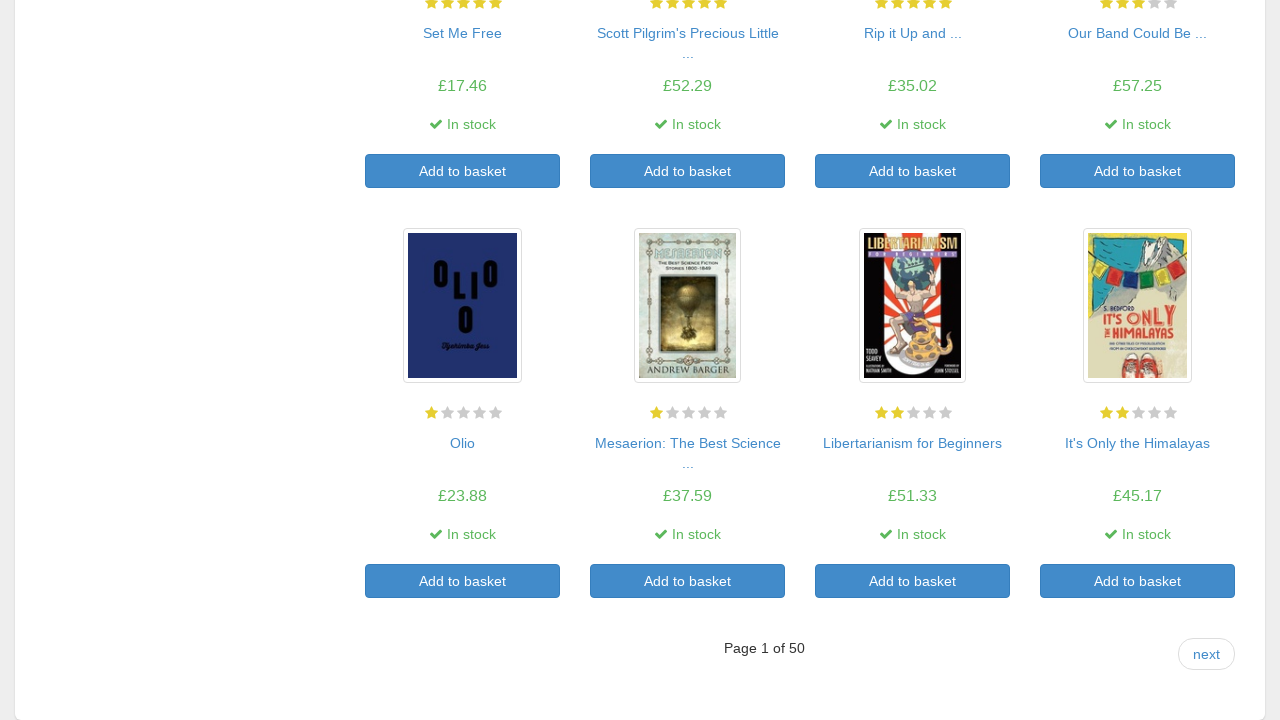

Verified book prices are visible
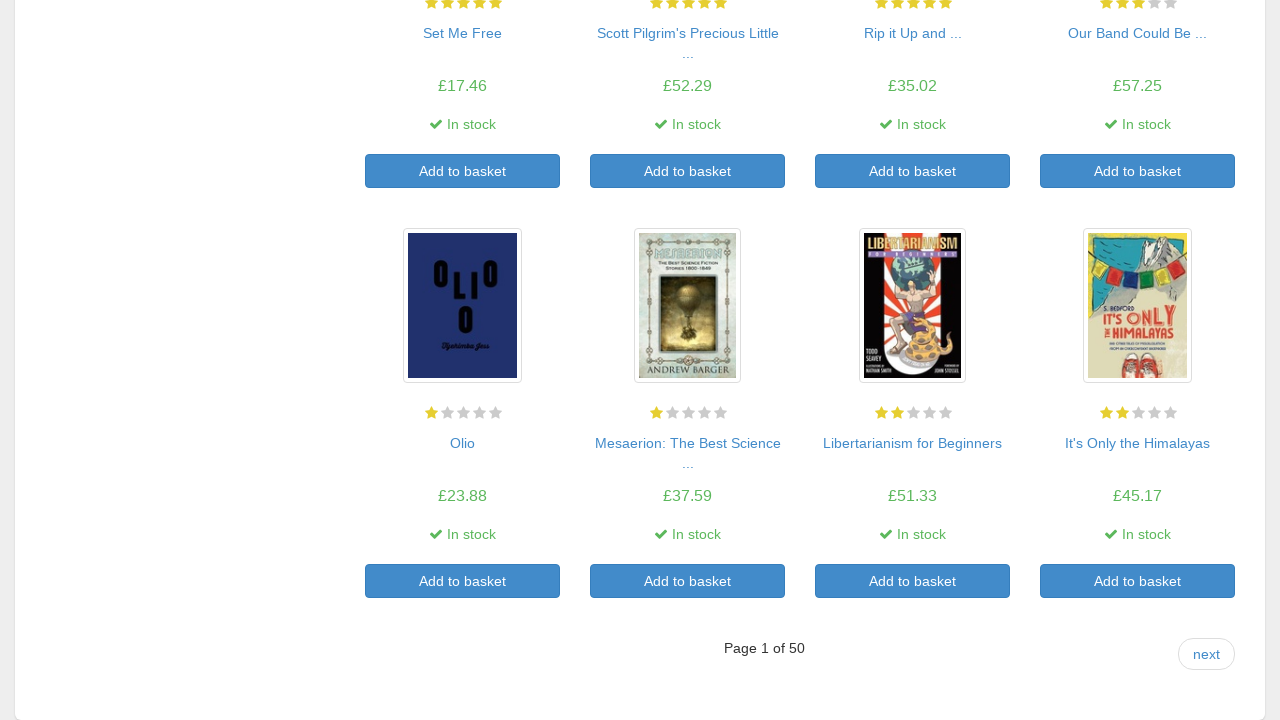

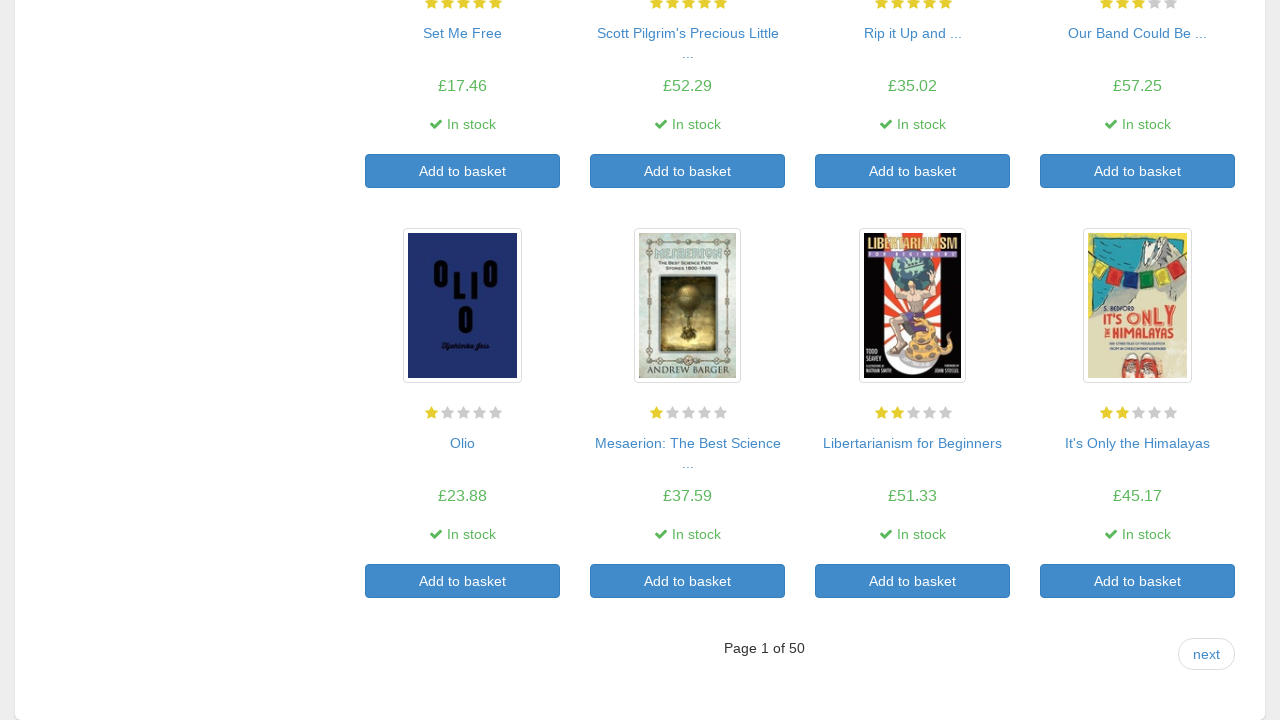